Tests Python.org search functionality by searching for "pycon" and verifying results are displayed

Starting URL: http://www.python.org

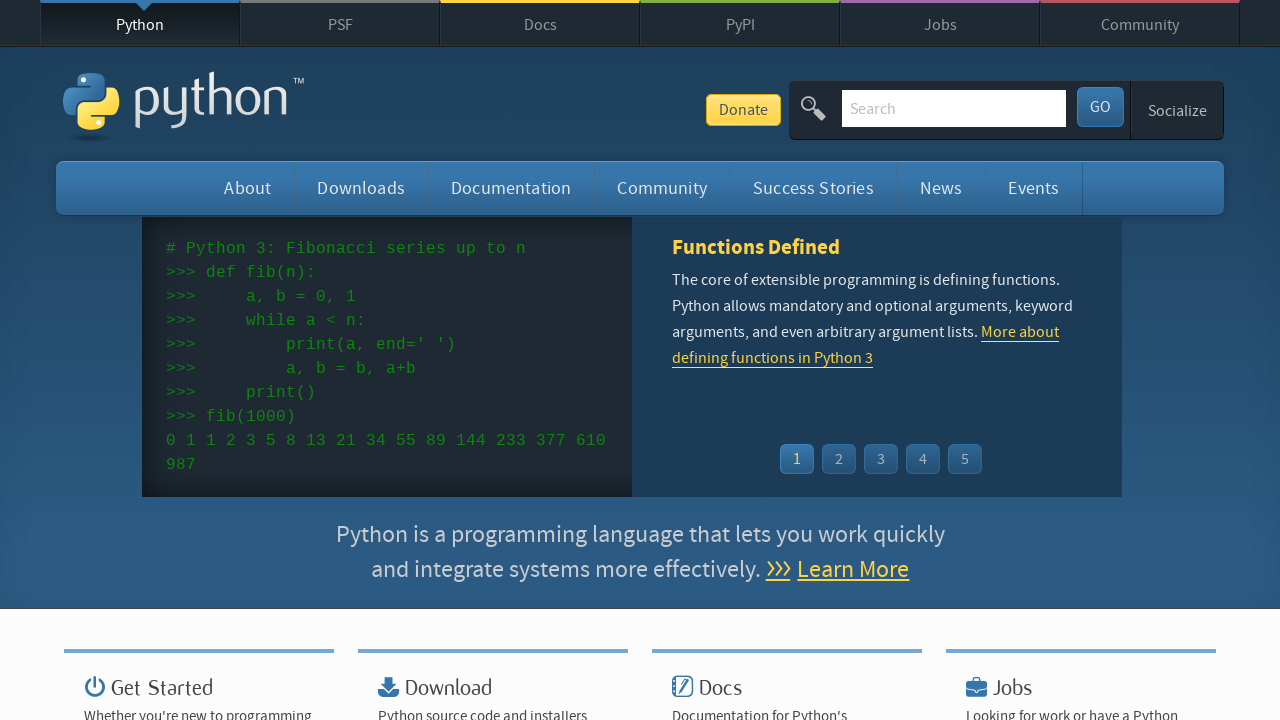

Located and cleared the search field on input[name='q']
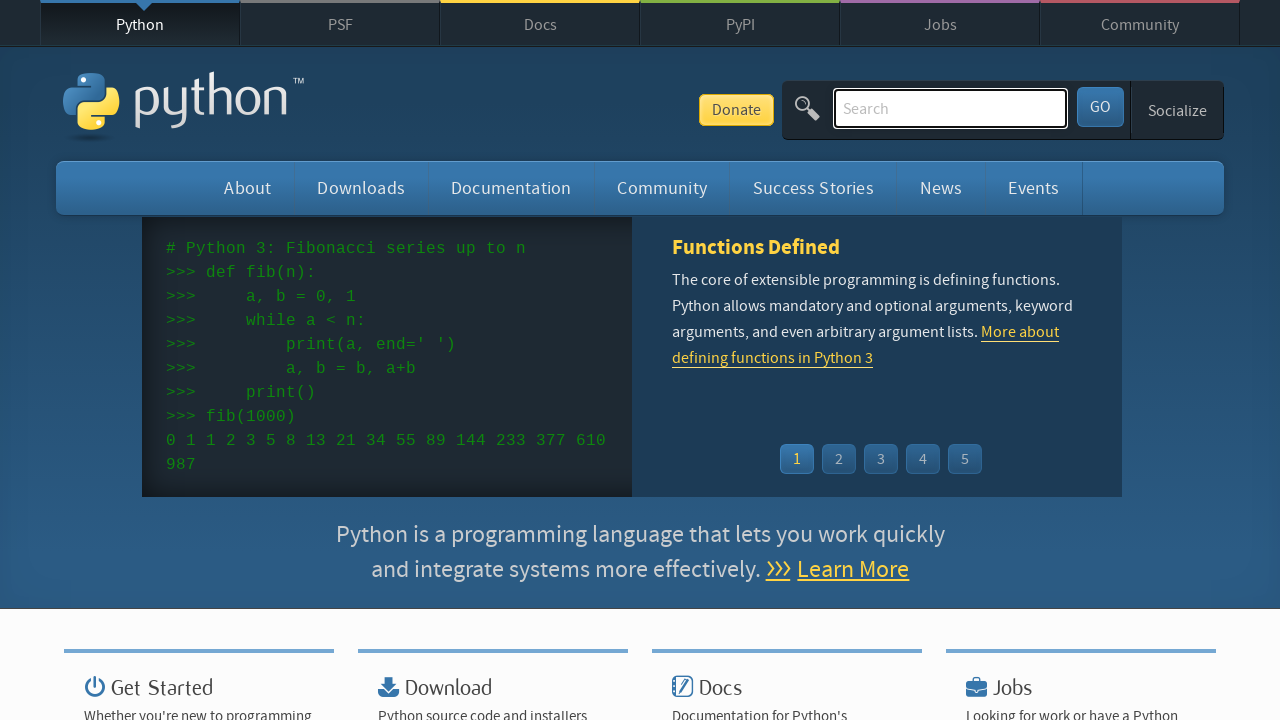

Filled search field with 'pycon' on input[name='q']
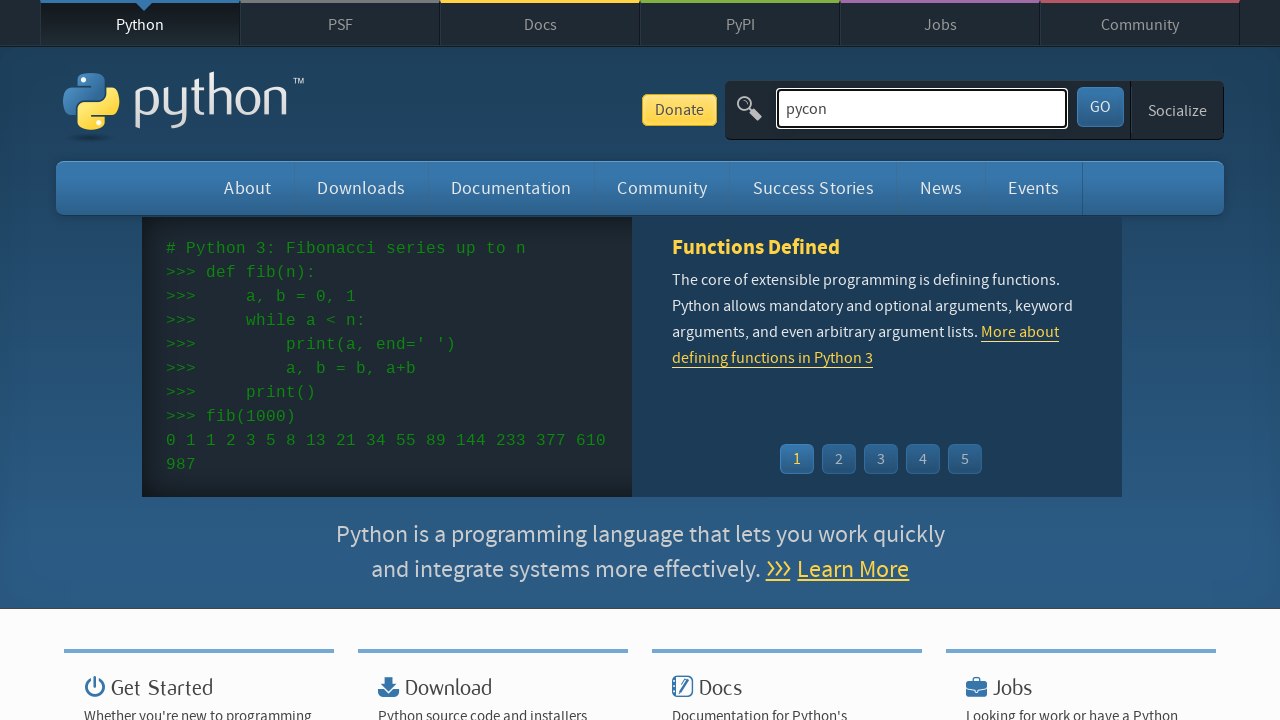

Pressed Enter to submit search on input[name='q']
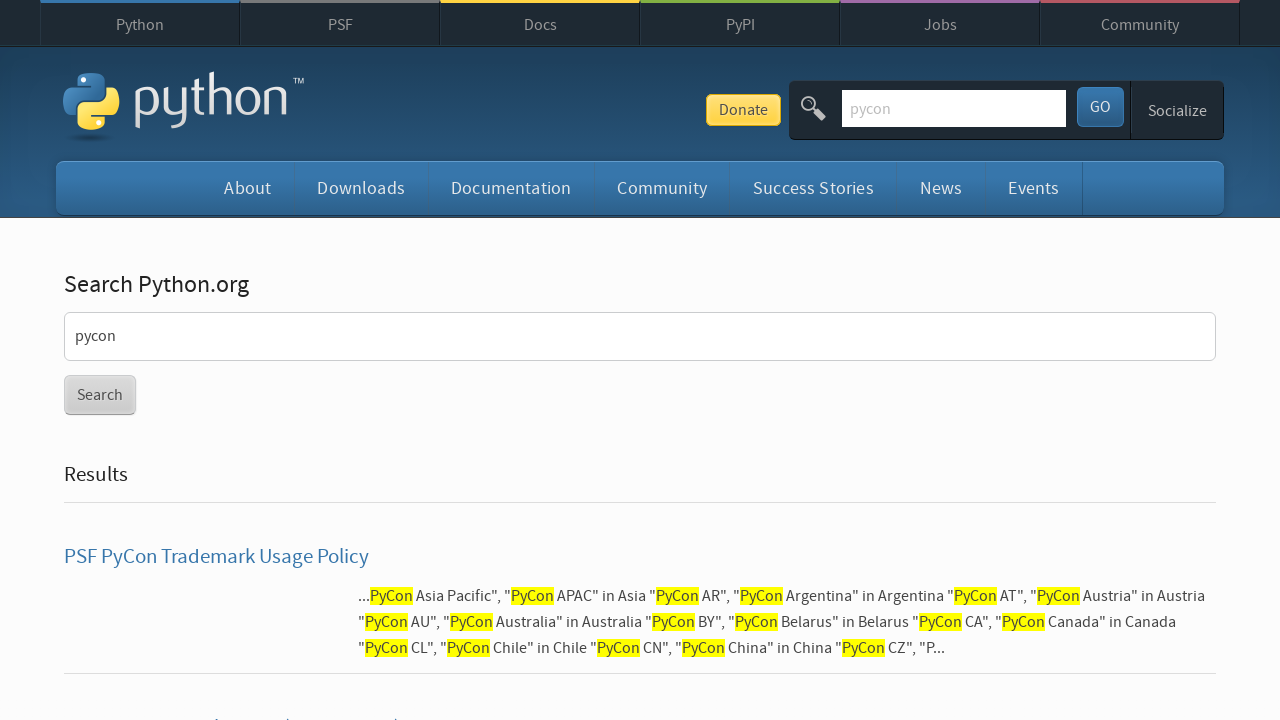

Search results page loaded (networkidle)
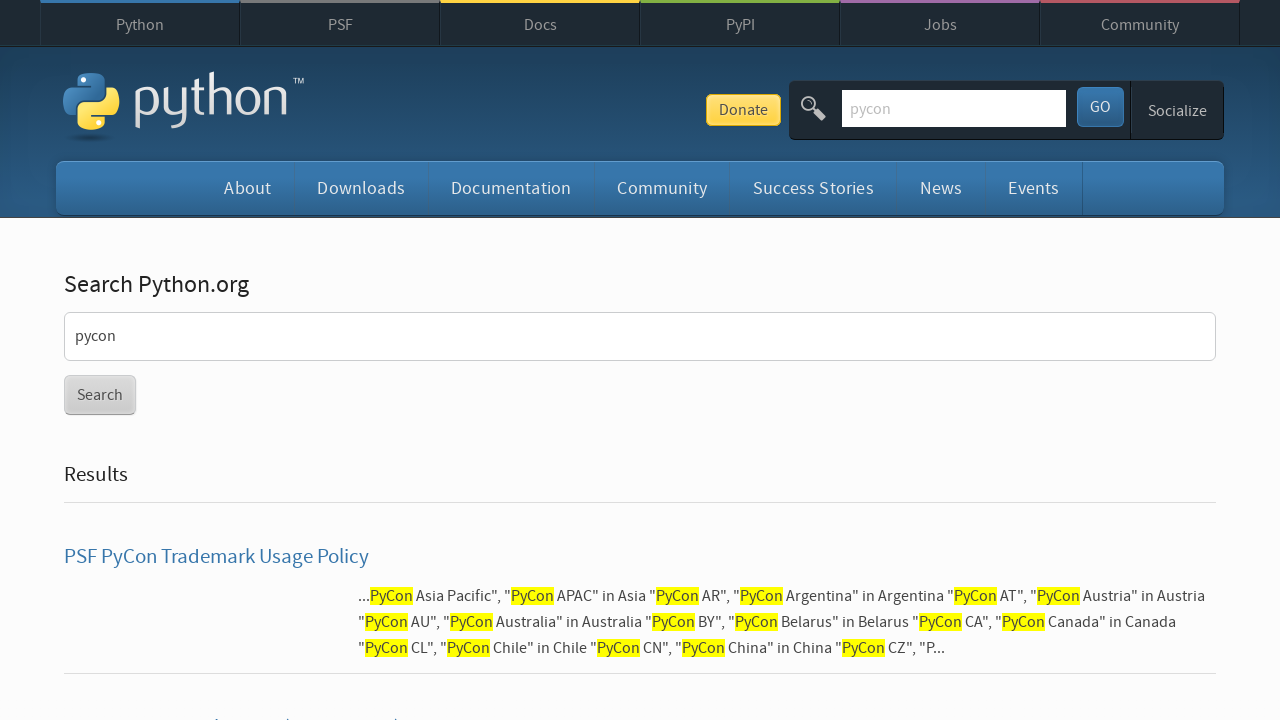

Verified that search results are displayed (no 'No results found' message)
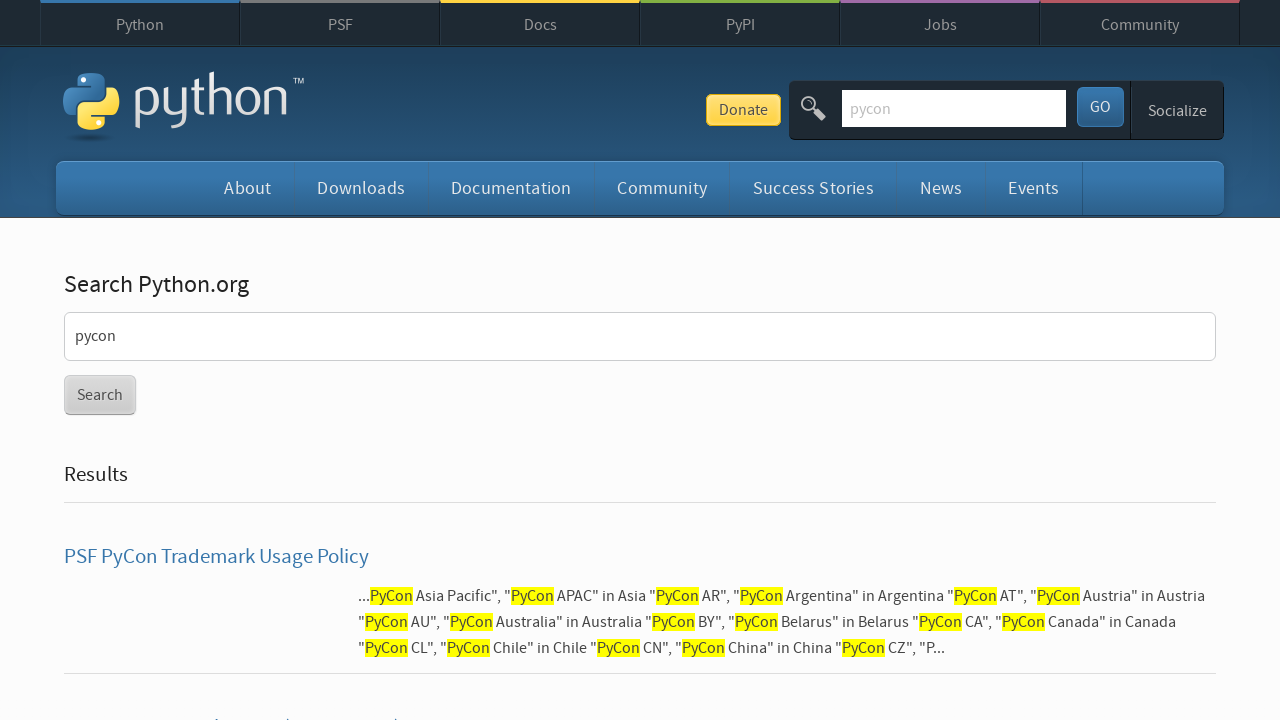

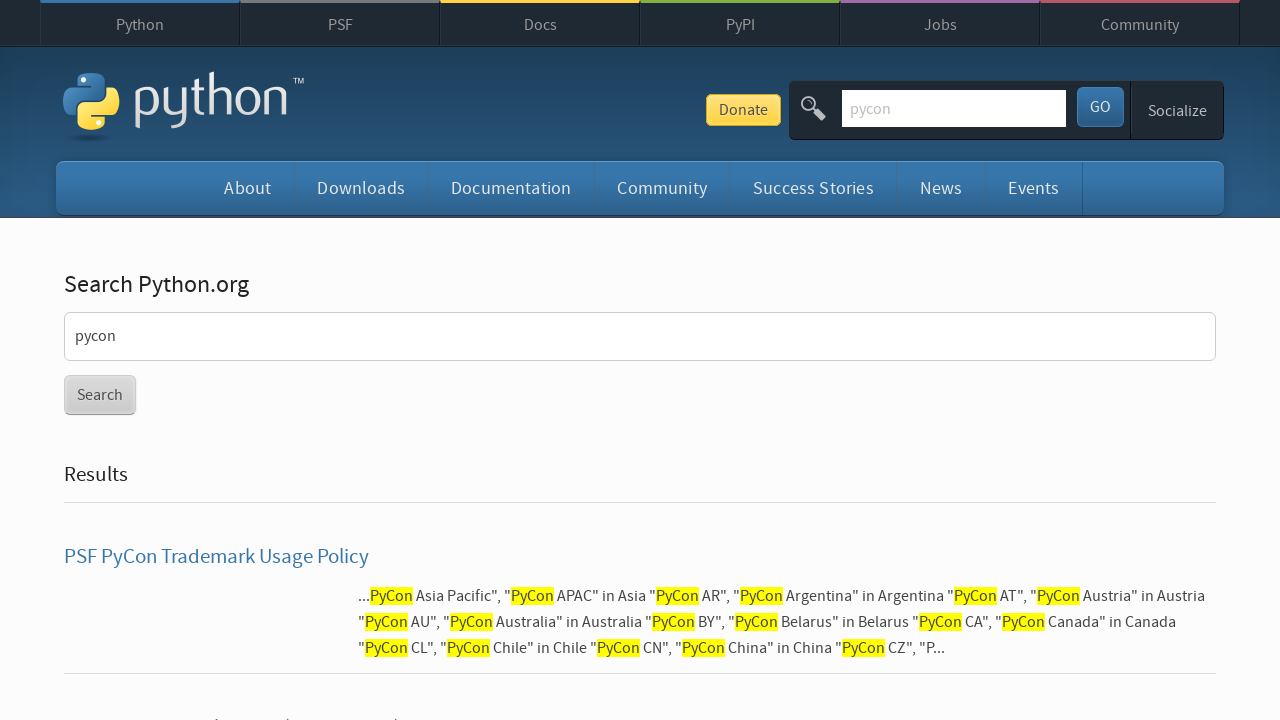